Tests a complete registration form workflow by filling in personal details (name, address, email, phone), selecting options (gender, hobbies, languages, skills, country, DOB), entering passwords, and submitting the form.

Starting URL: https://demo.automationtesting.in/Register.html

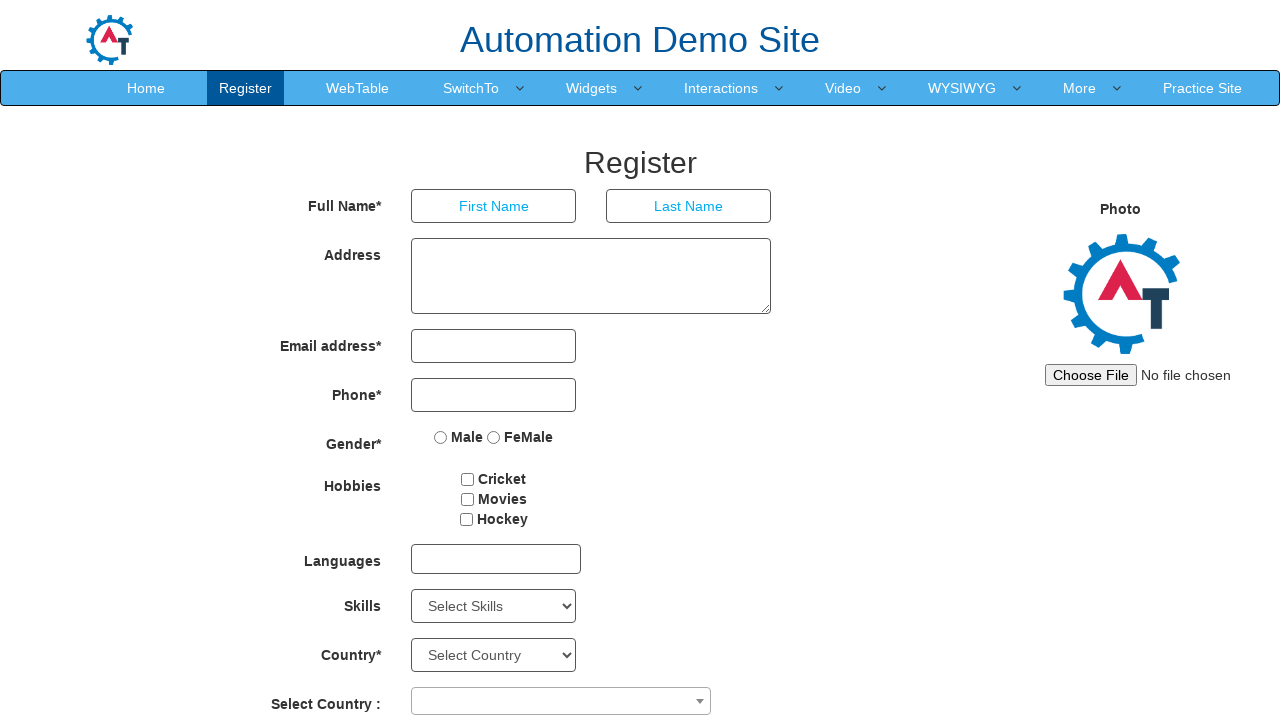

Filled first name field with 'Marcus' on //body/section[@id='section']/div[1]/div[1]/div[2]/form[1]/div[1]/div[1]/input[1
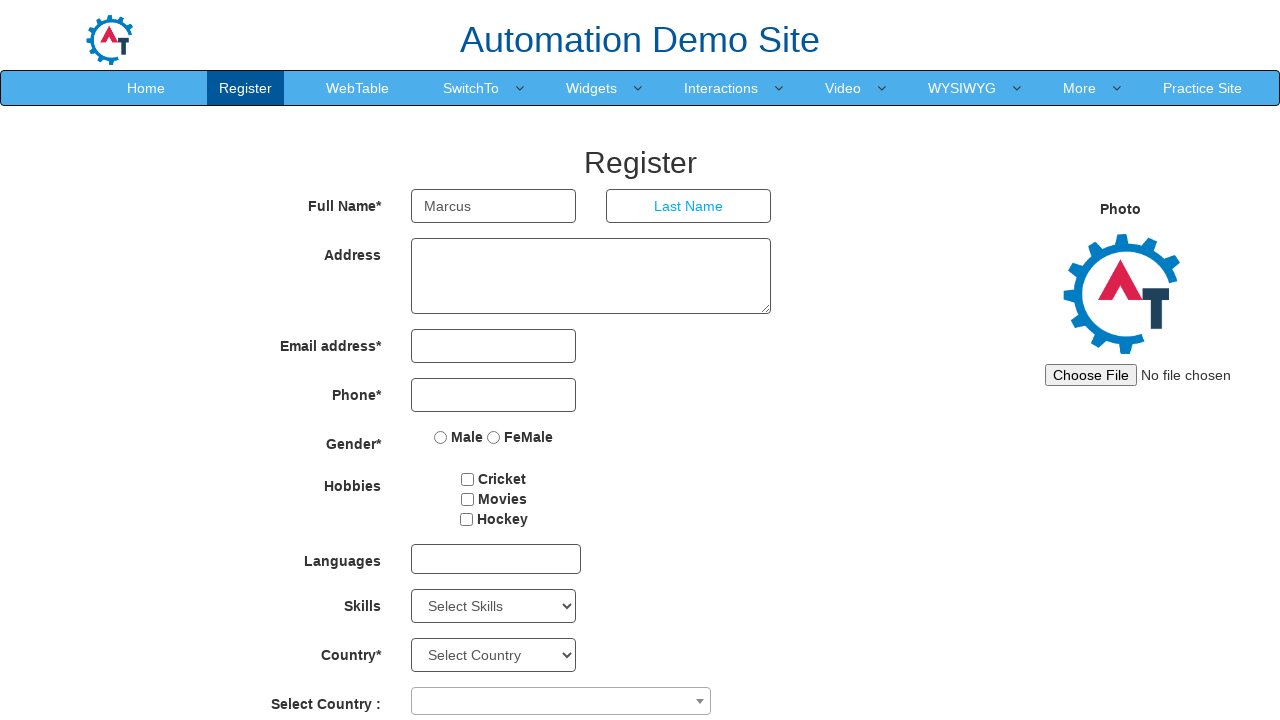

Filled last name field with 'Anderson' on //body/section[@id='section']/div[1]/div[1]/div[2]/form[1]/div[1]/div[2]/input[1
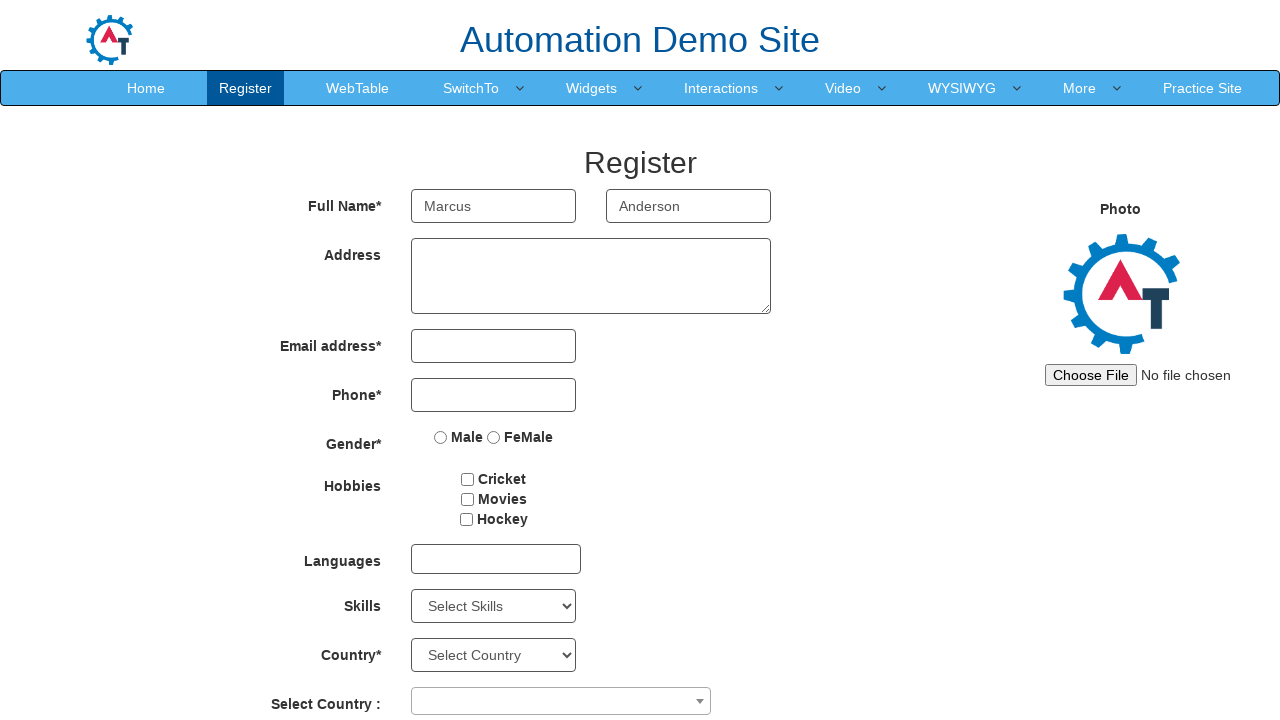

Filled address field with '123 Oak Street, Manchester' on //body/section[@id='section']/div[1]/div[1]/div[2]/form[1]/div[2]/div[1]/textare
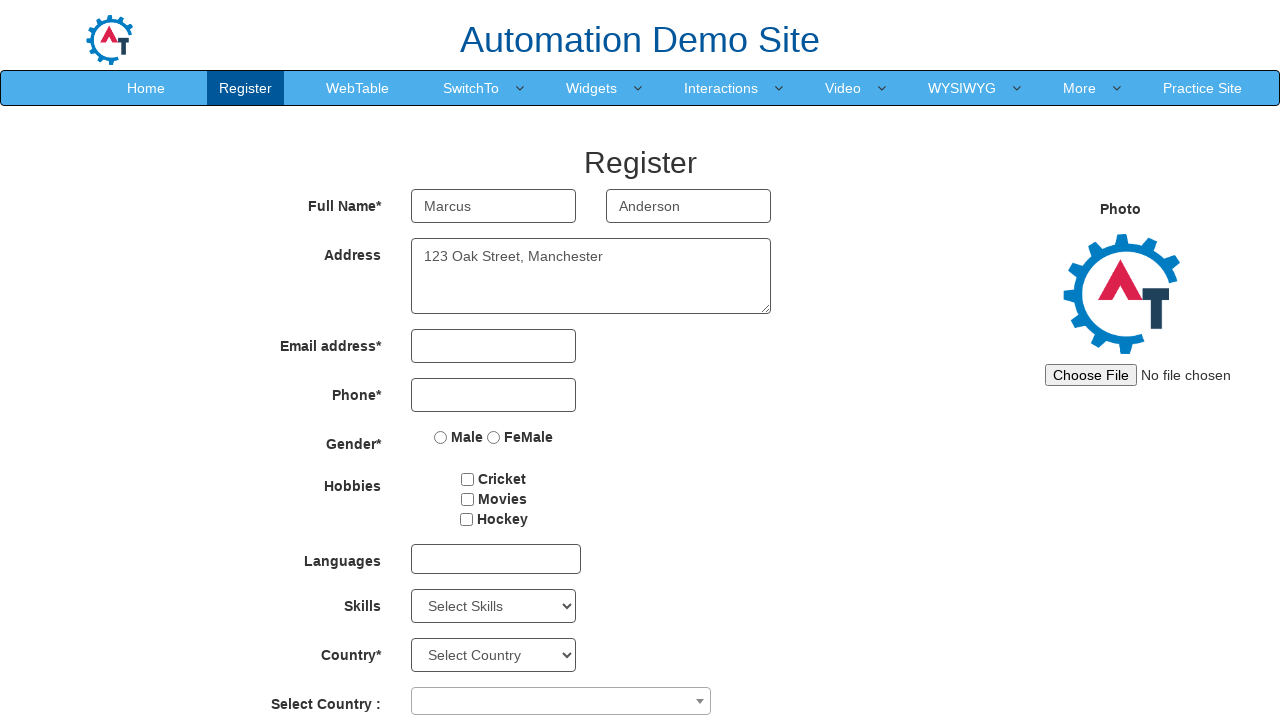

Filled email field with 'marcus.anderson@testmail.com' on //body/section[@id='section']/div[1]/div[1]/div[2]/form[1]/div[3]/div[1]/input[1
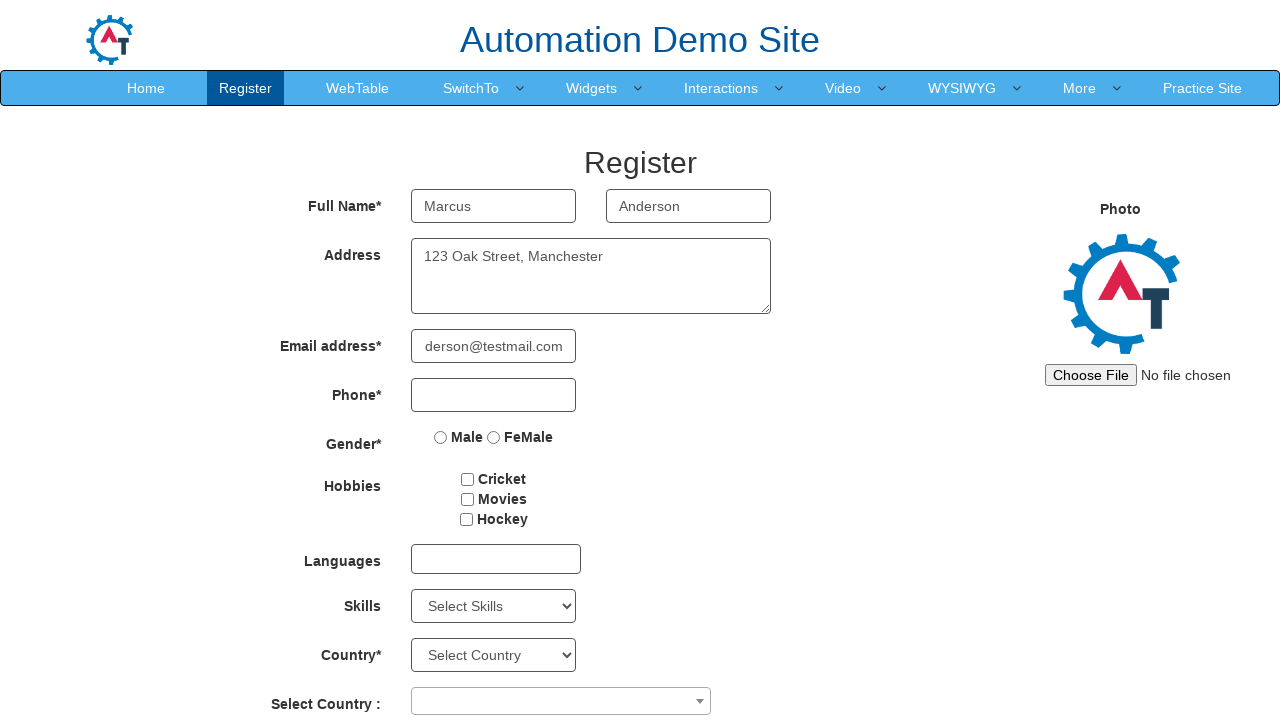

Filled phone field with '07845123678' on //body/section[@id='section']/div[1]/div[1]/div[2]/form[1]/div[4]/div[1]/input[1
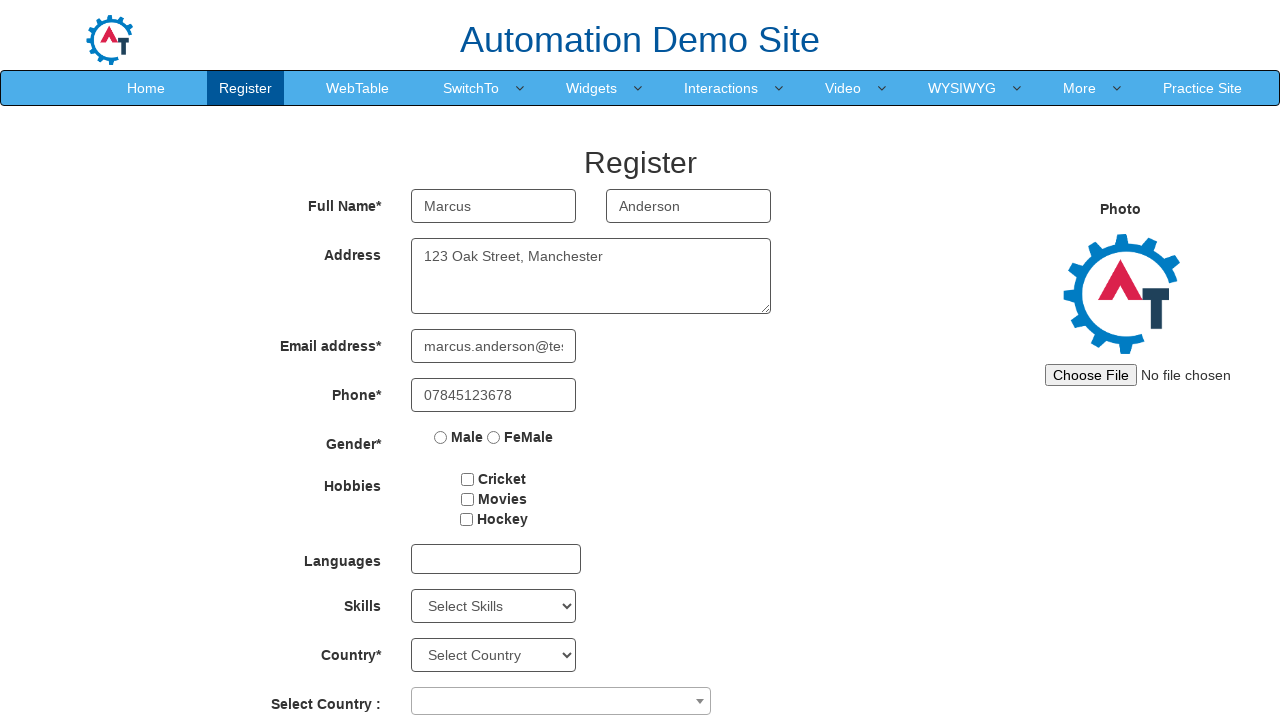

Selected Female gender option at (494, 437) on xpath=//body/section[@id='section']/div[1]/div[1]/div[2]/form[1]/div[5]/div[1]/l
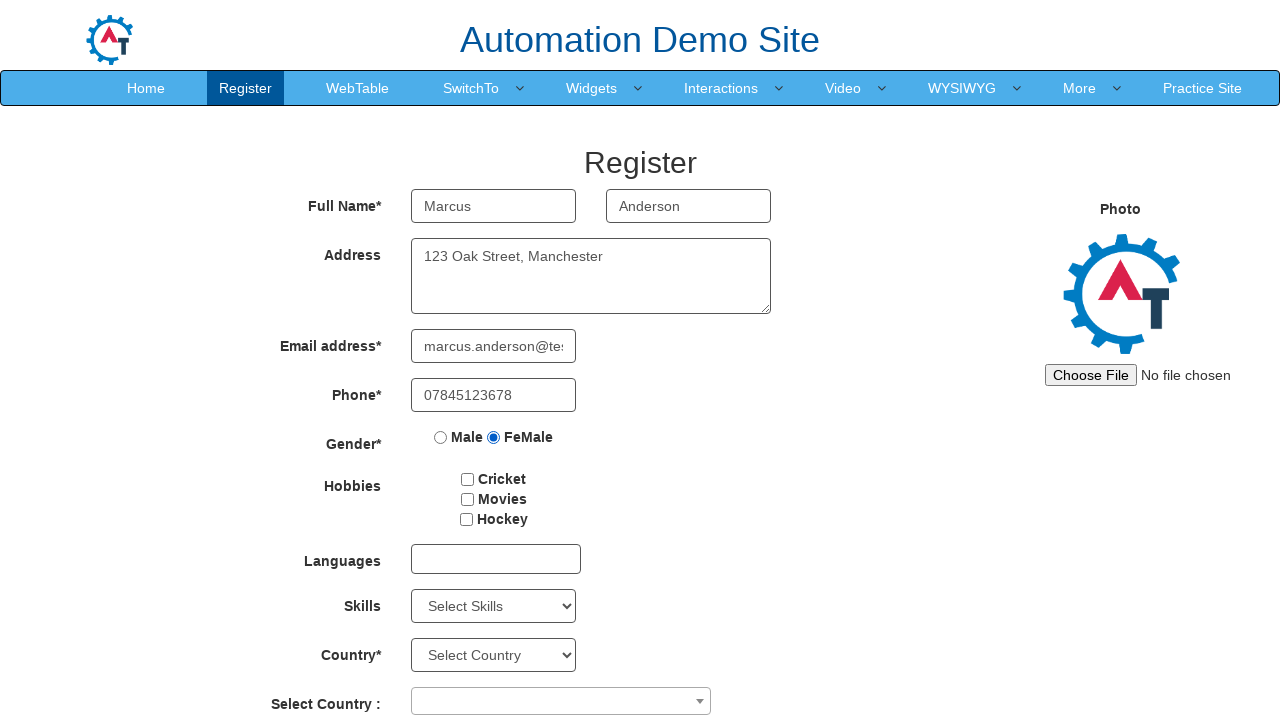

Selected Cricket hobby checkbox at (468, 479) on #checkbox1
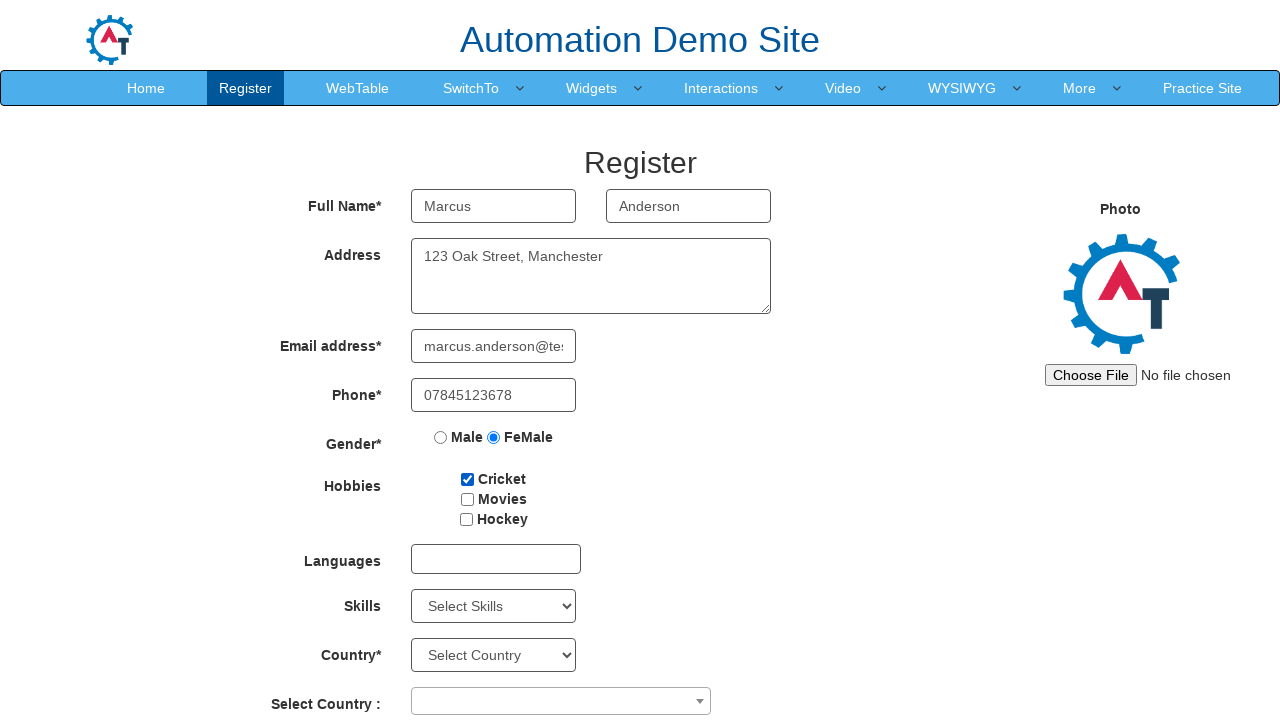

Selected Movies hobby checkbox at (467, 499) on #checkbox2
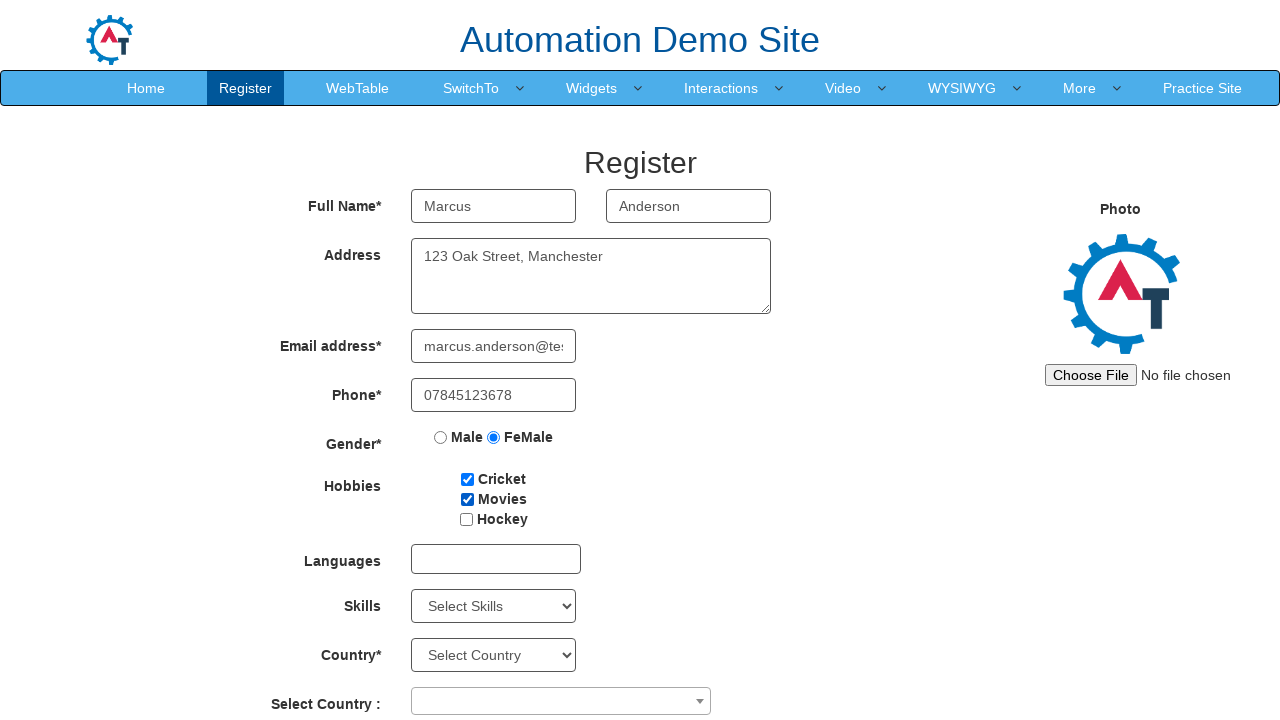

Opened languages dropdown menu at (496, 559) on #msdd
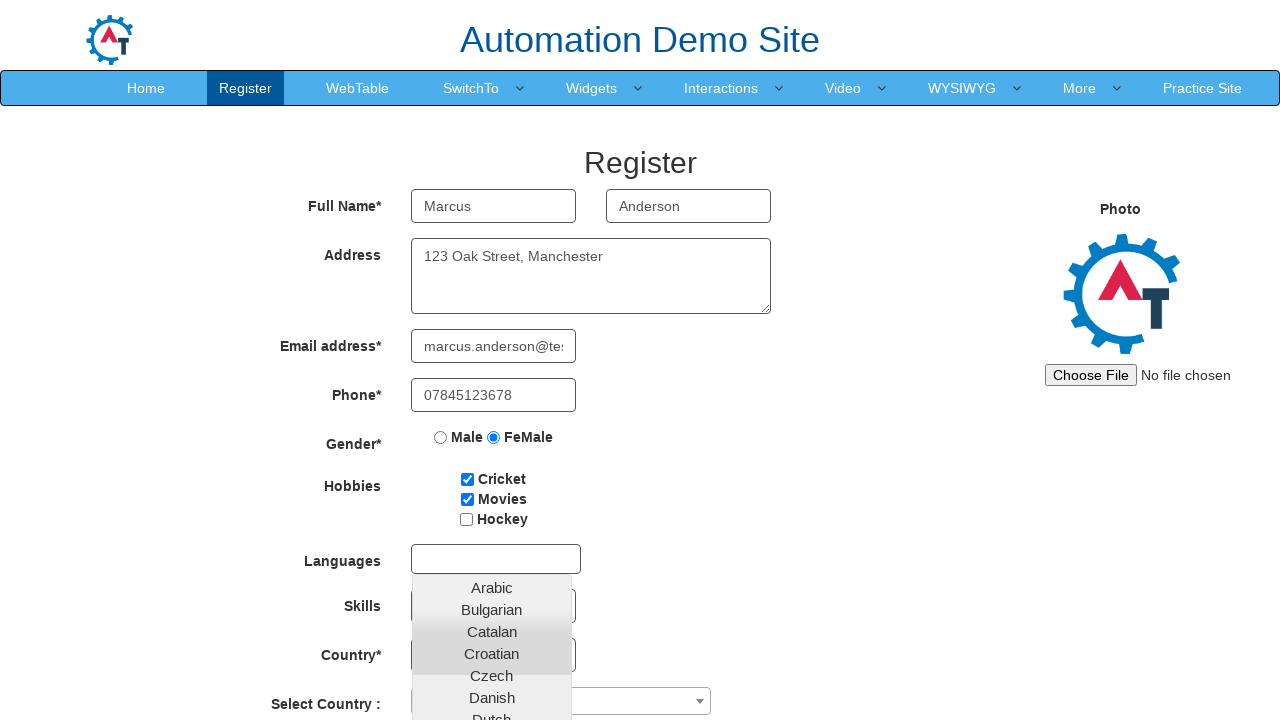

Selected first language option at (492, 587) on xpath=//*[@id='basicBootstrapForm']/div[7]/div/multi-select/div[2]/ul/li[1]/a
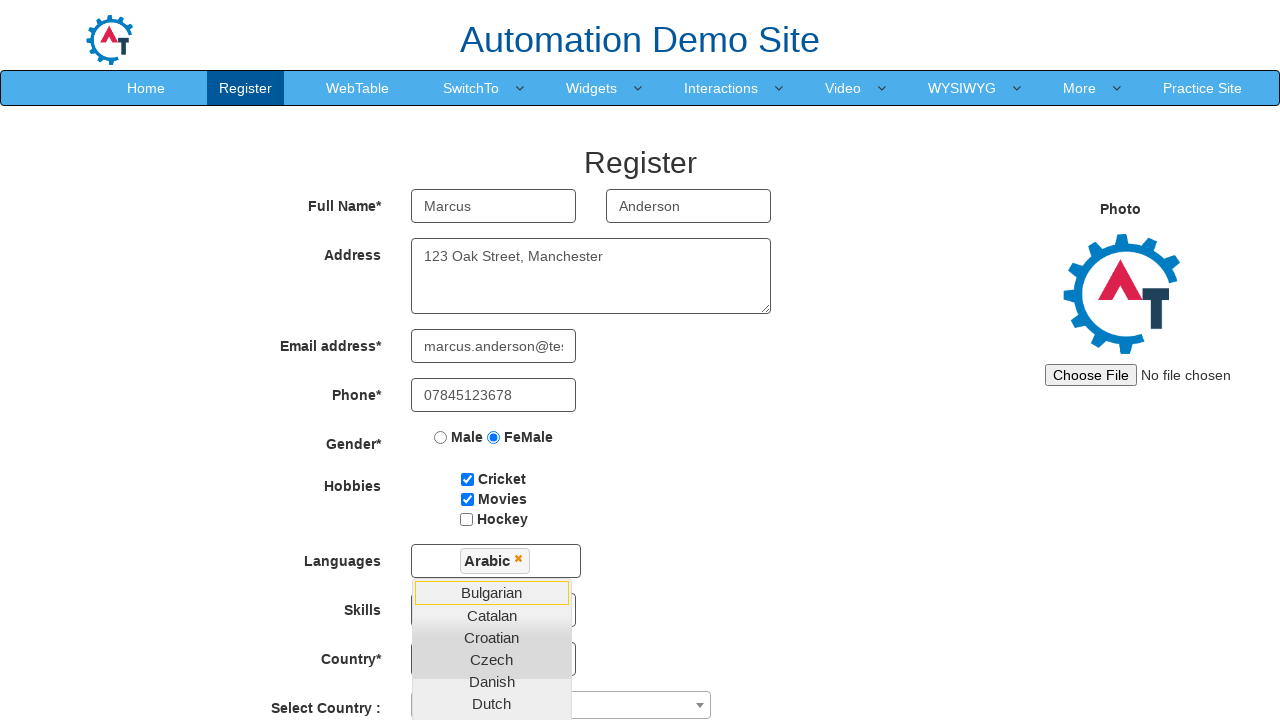

Closed languages dropdown by clicking outside at (542, 375) on #basicBootstrapForm
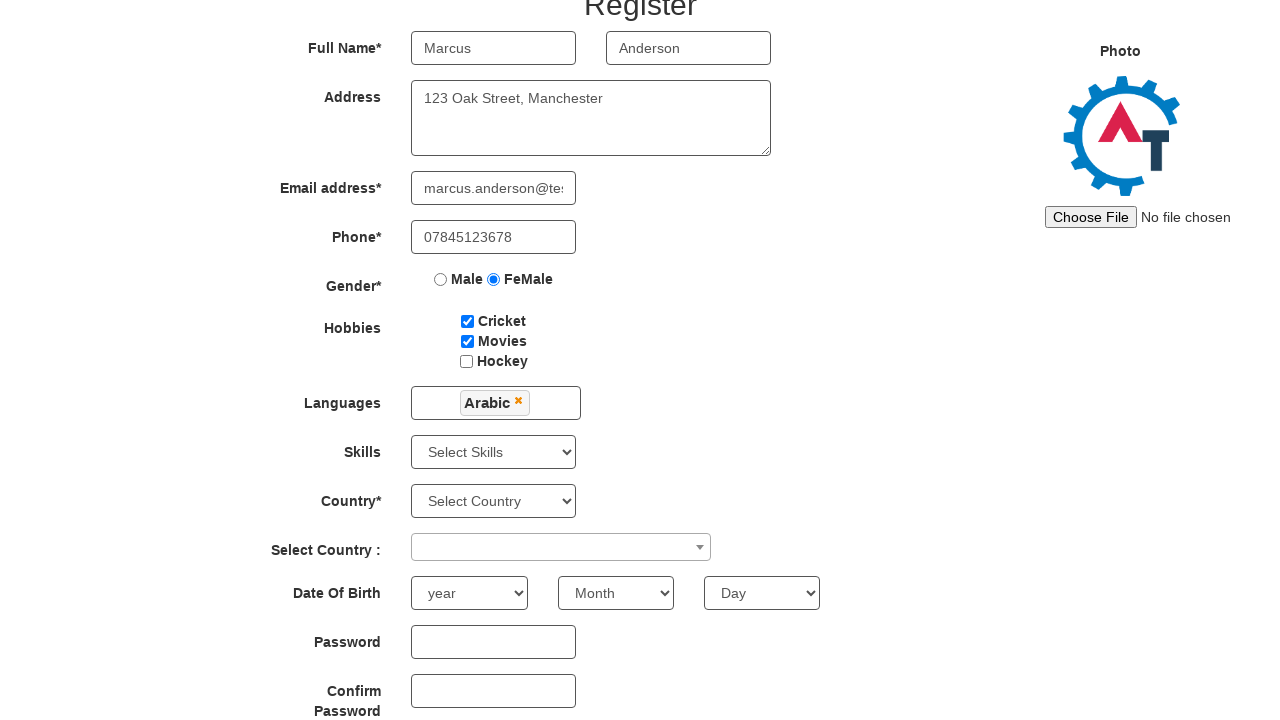

Selected 'Software' from Skills dropdown on #Skills
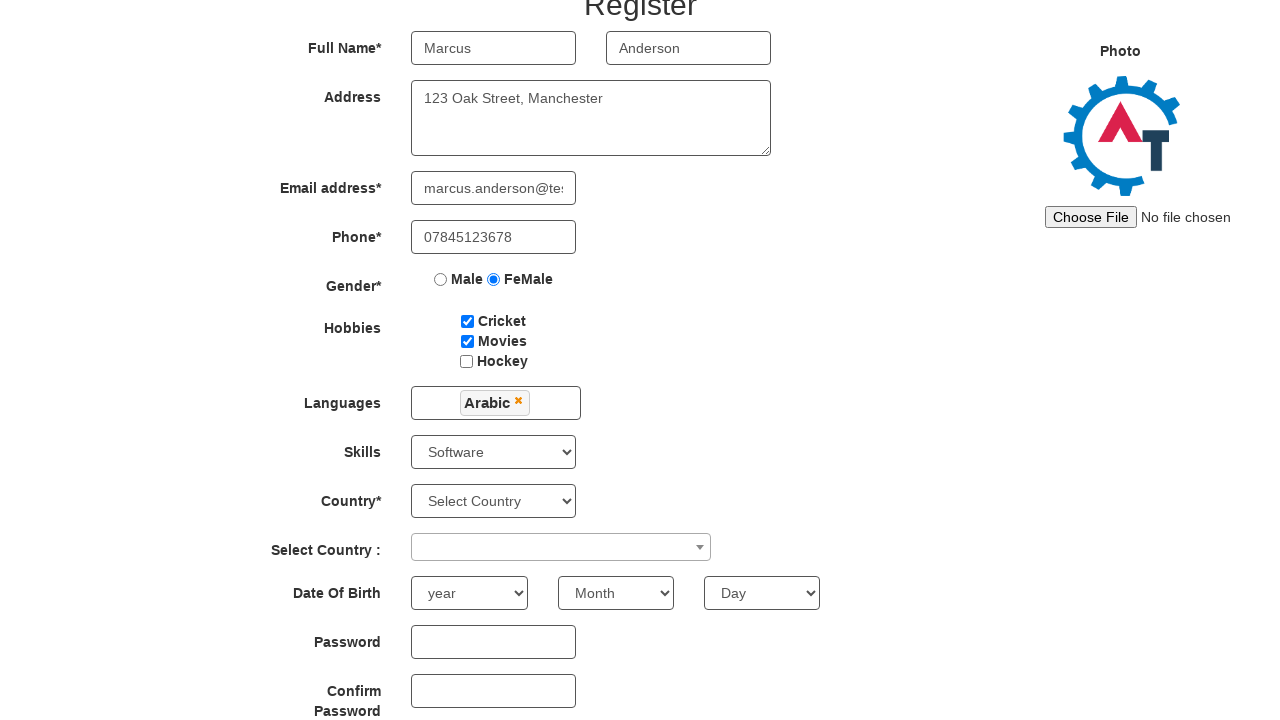

Opened country dropdown menu at (561, 547) on xpath=//body/section[@id='section']/div[1]/div[1]/div[2]/form[1]/div[10]/div[1]/
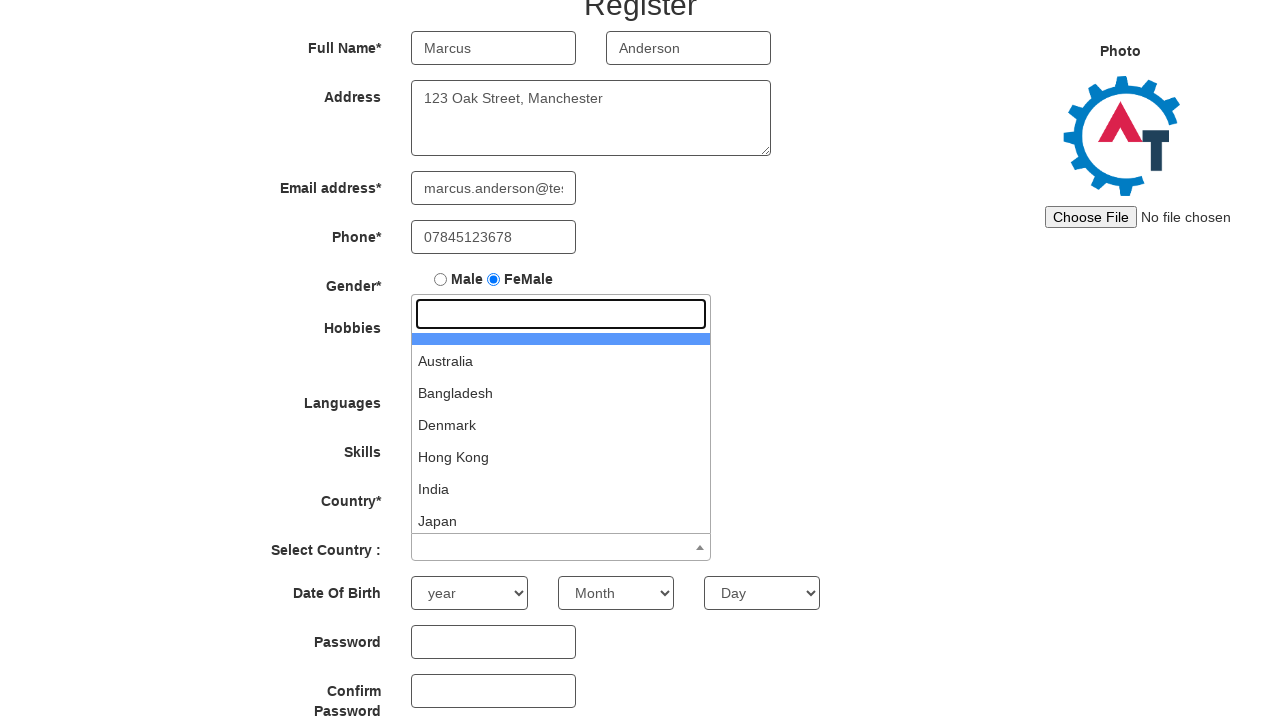

Selected 'Australia' from country dropdown at (561, 361) on xpath=//li[contains(text(),'Australia')]
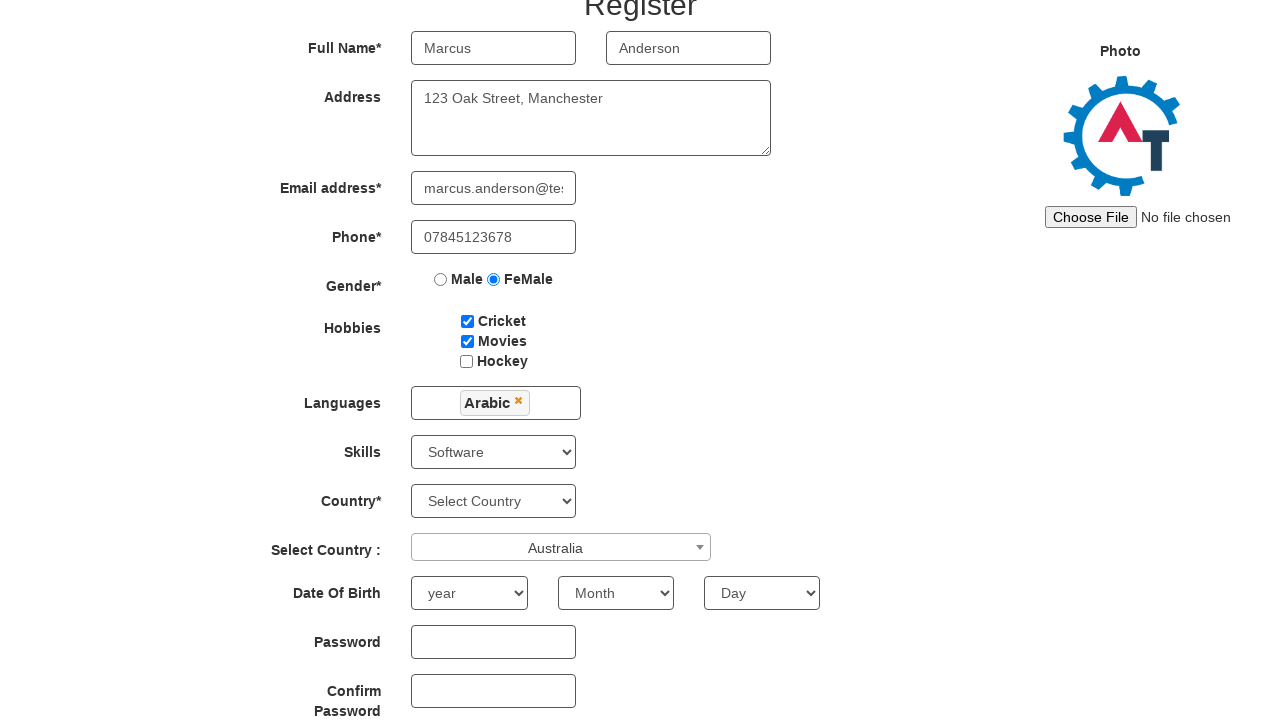

Selected birth year '1985' on #yearbox
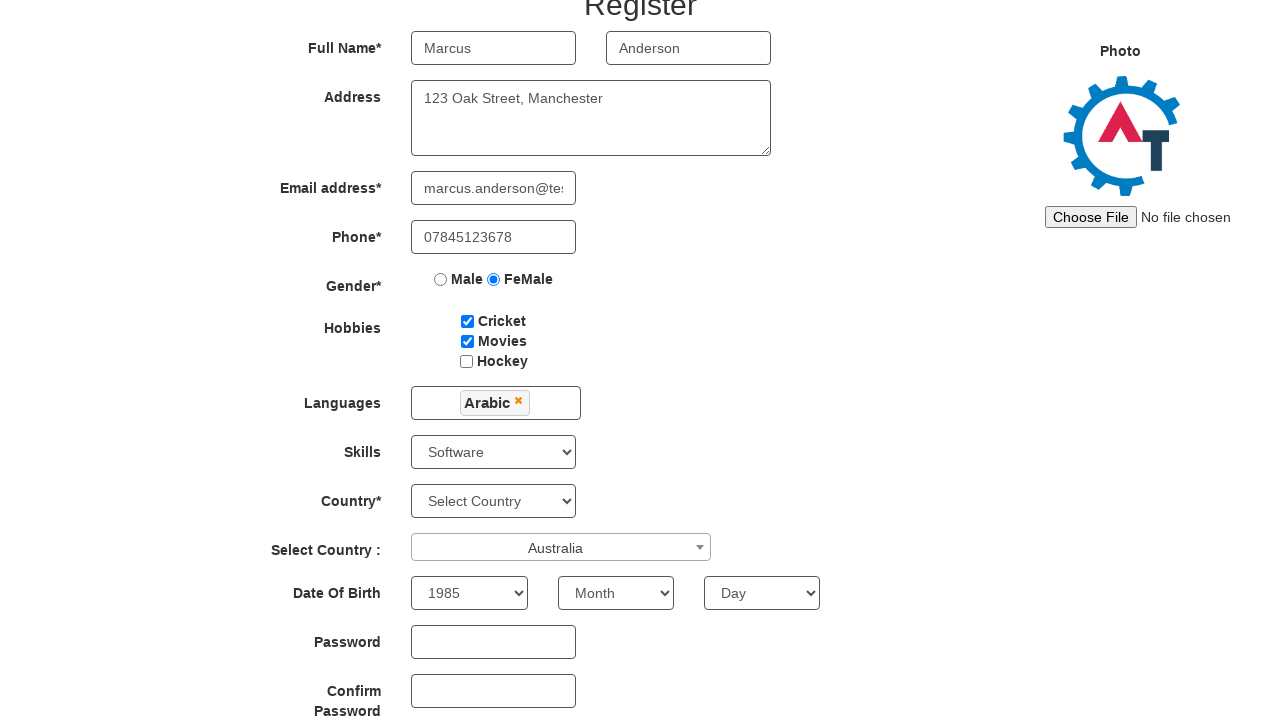

Selected birth month 'May' on //body/section[@id='section']/div[1]/div[1]/div[2]/form[1]/div[11]/div[2]/select
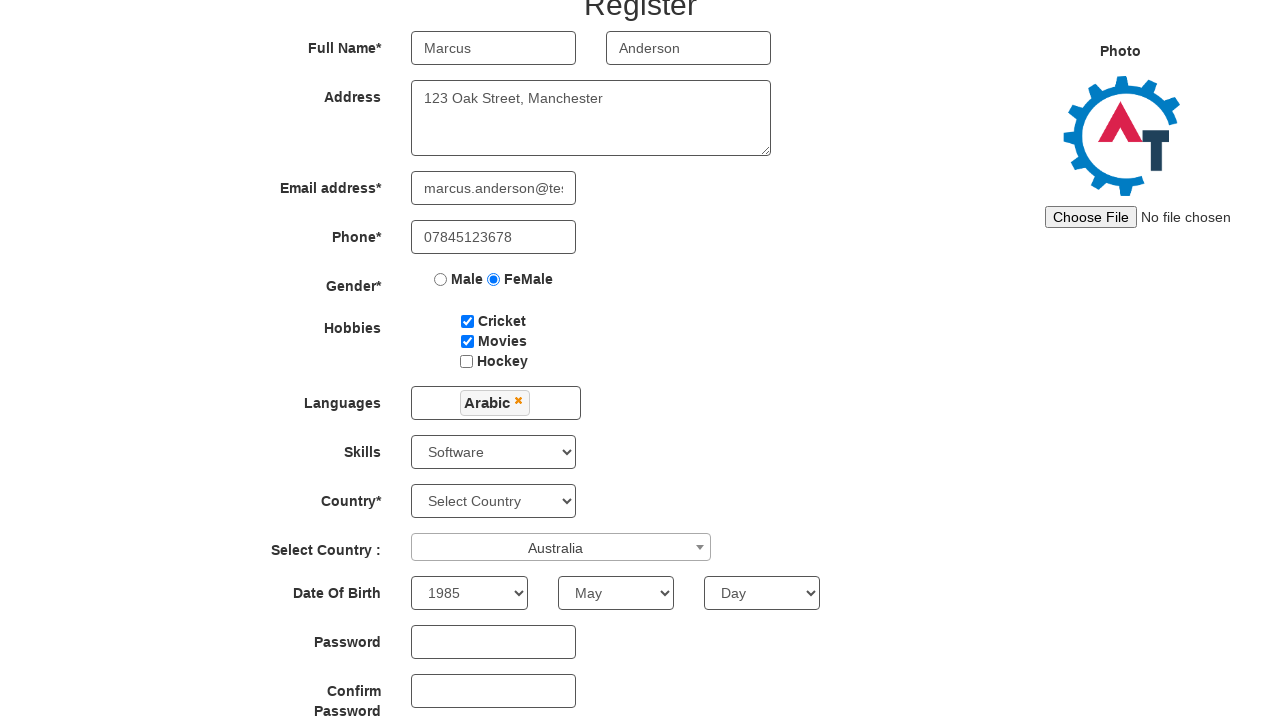

Selected birth day '28' on #daybox
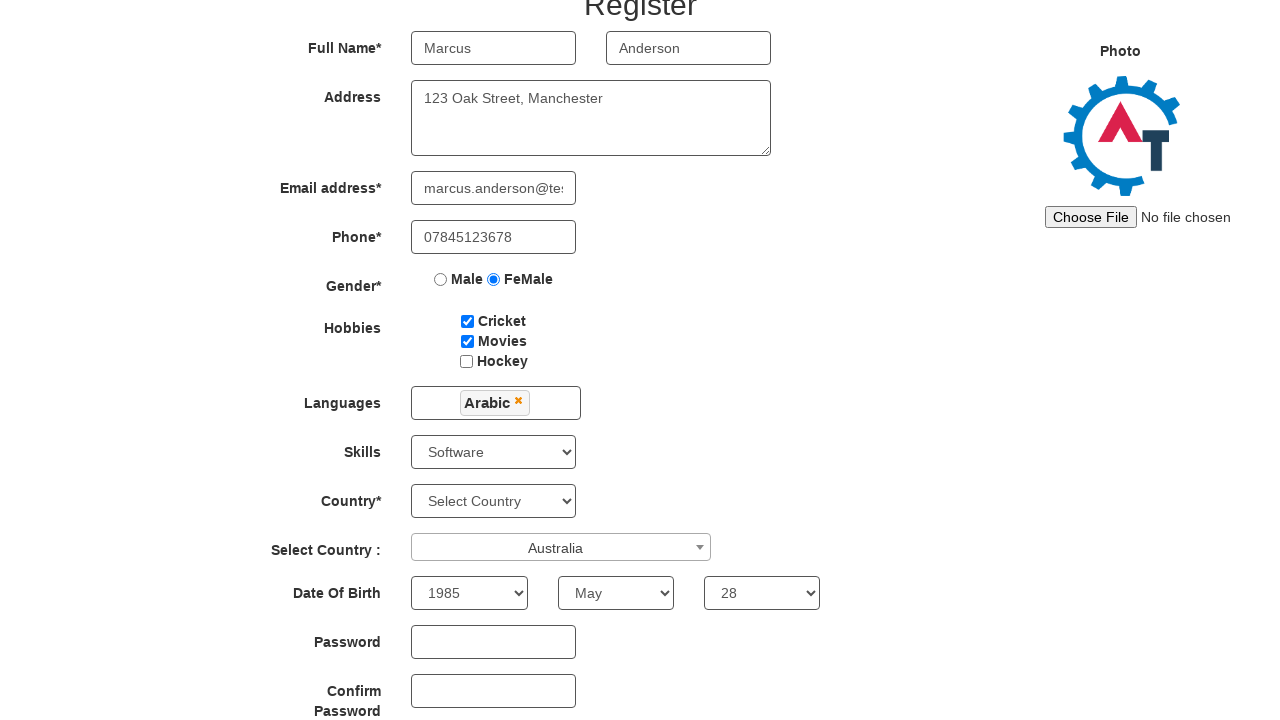

Filled password field on #firstpassword
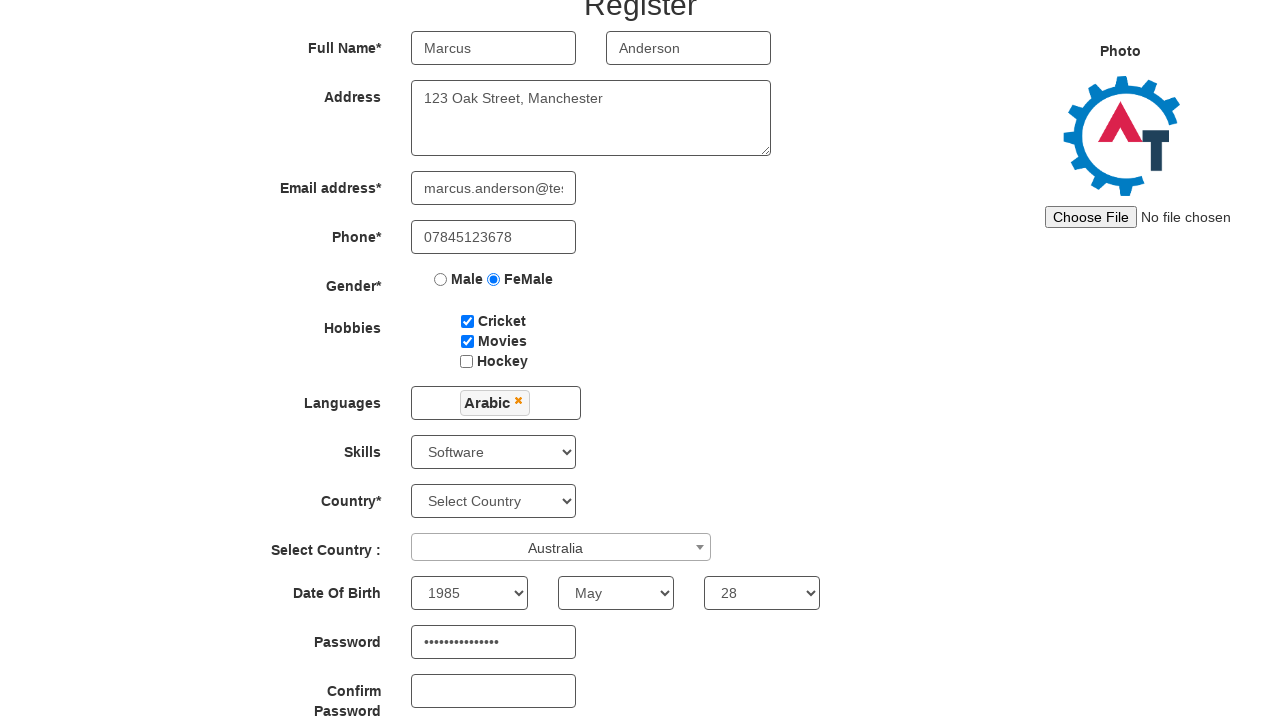

Filled confirm password field on #secondpassword
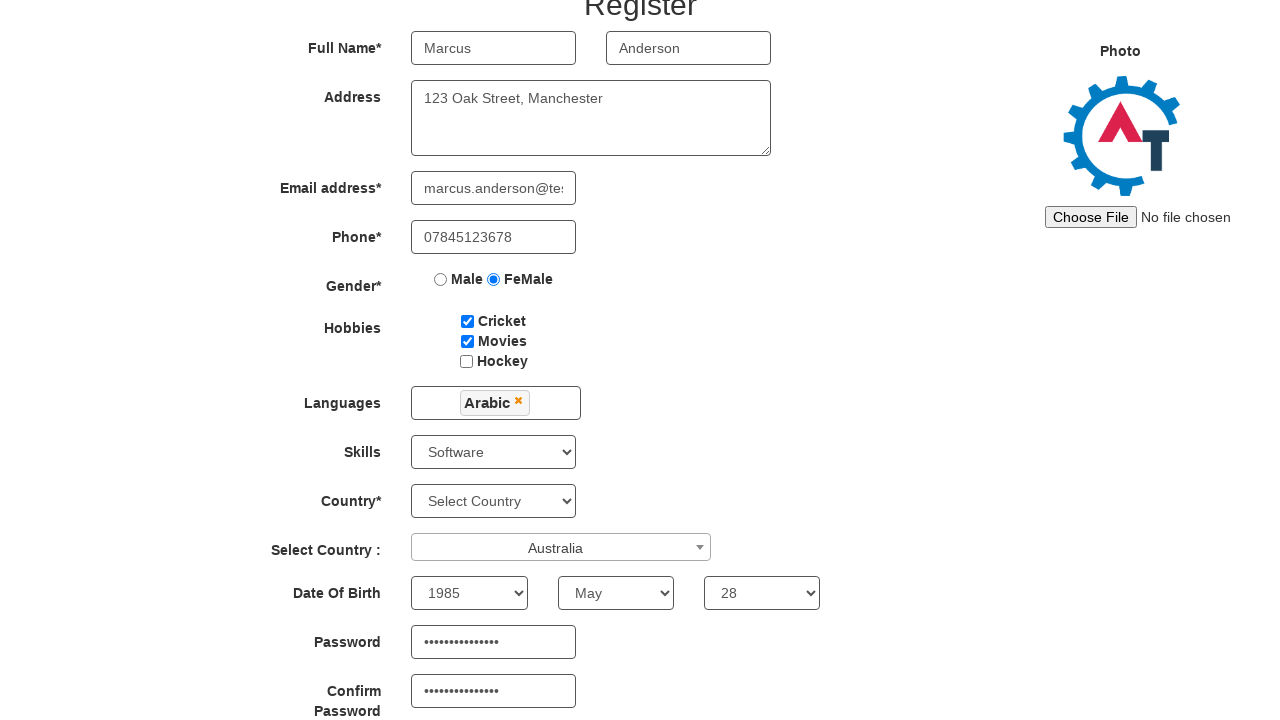

Clicked submit button to complete registration at (572, 623) on #submitbtn
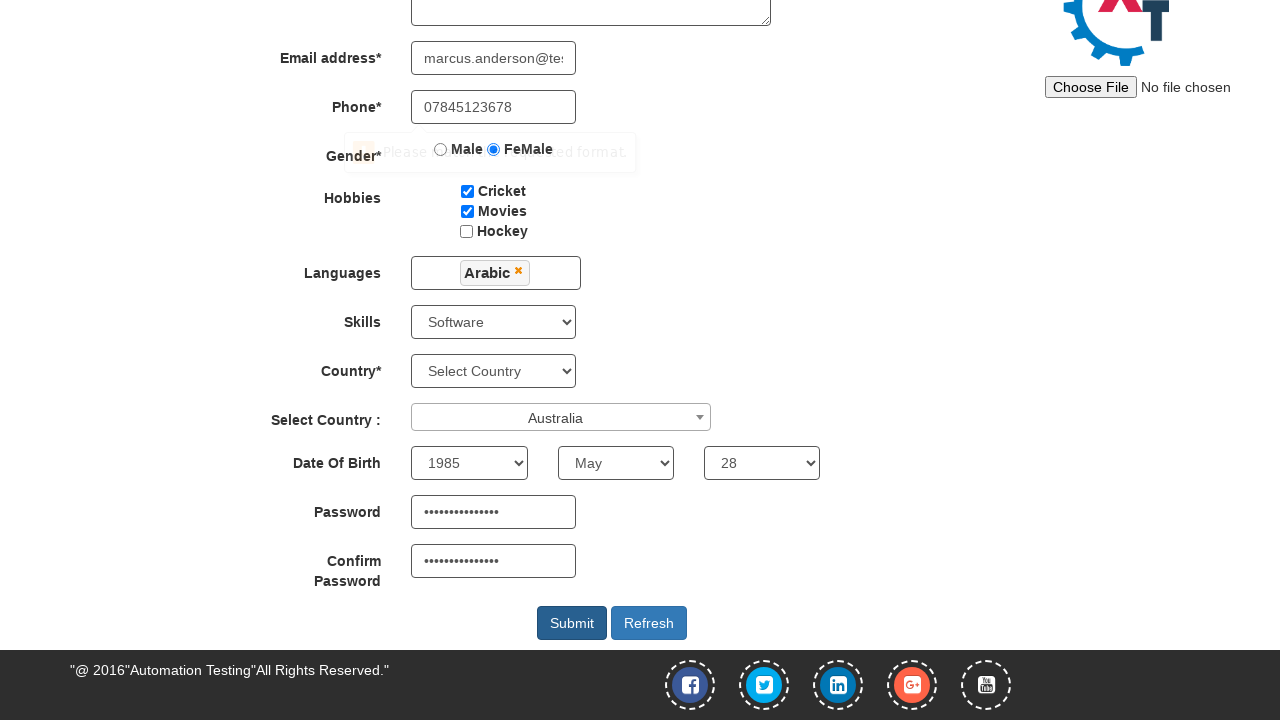

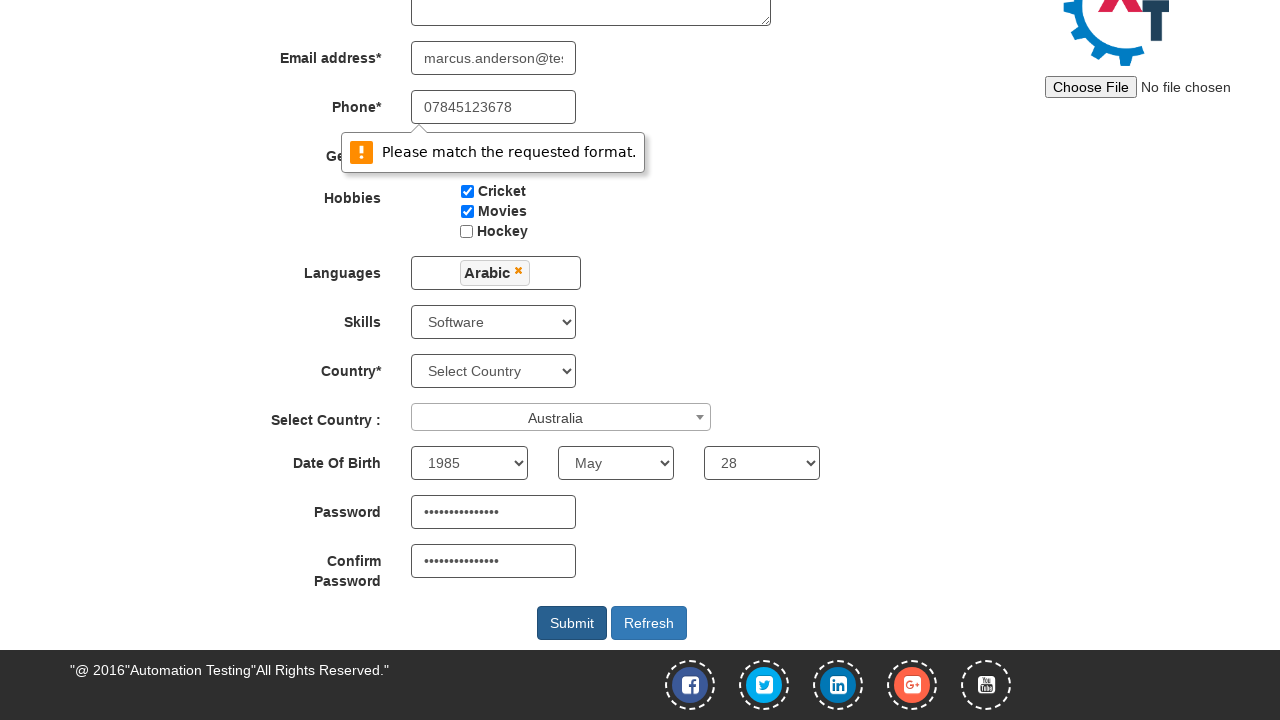